Tests web table sorting functionality by clicking on the first column header to sort the table, then verifies that the vegetable names are displayed in sorted order.

Starting URL: https://rahulshettyacademy.com/seleniumPractise/#/offers

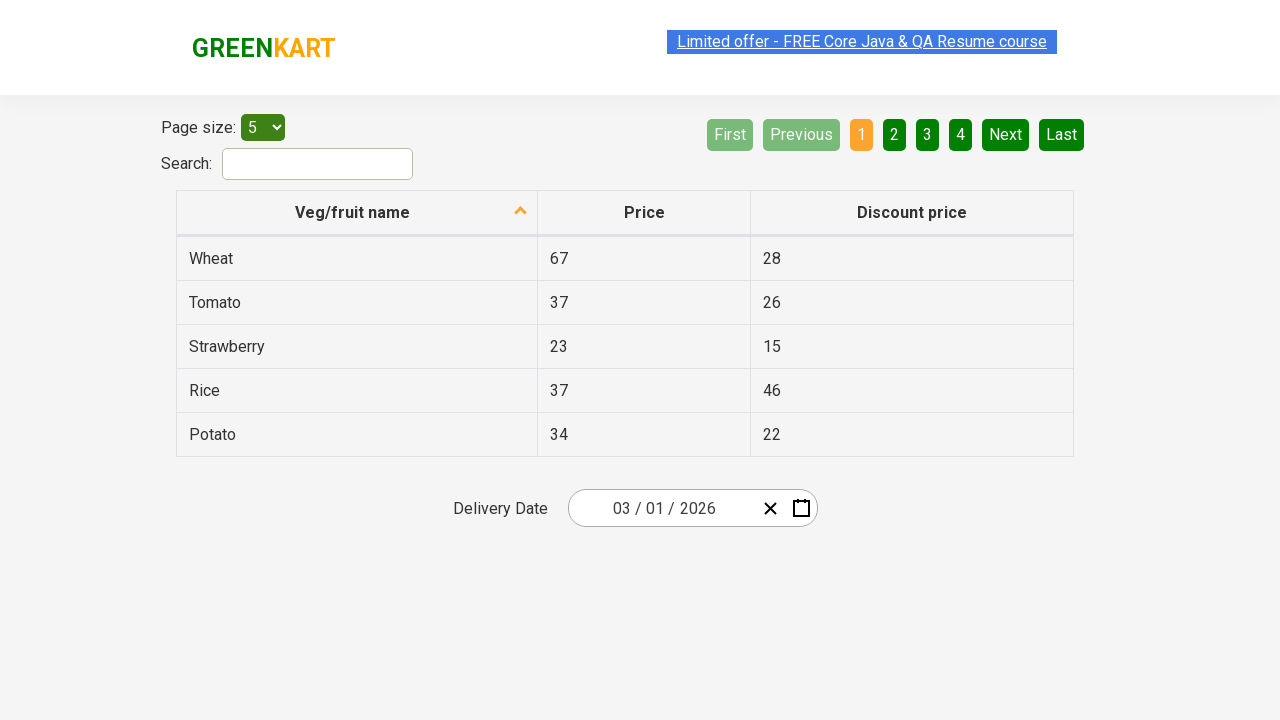

Table loaded - first column header visible
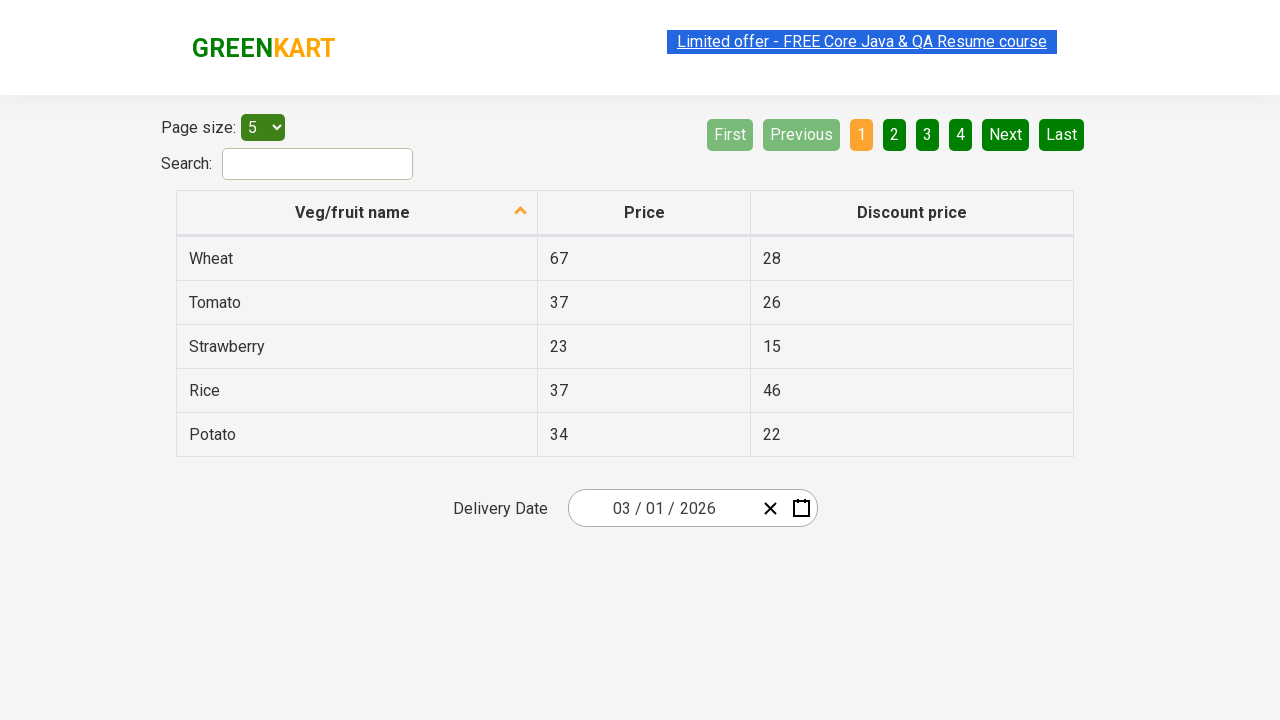

Clicked first column header to sort table at (357, 213) on xpath=//tr/th[1]
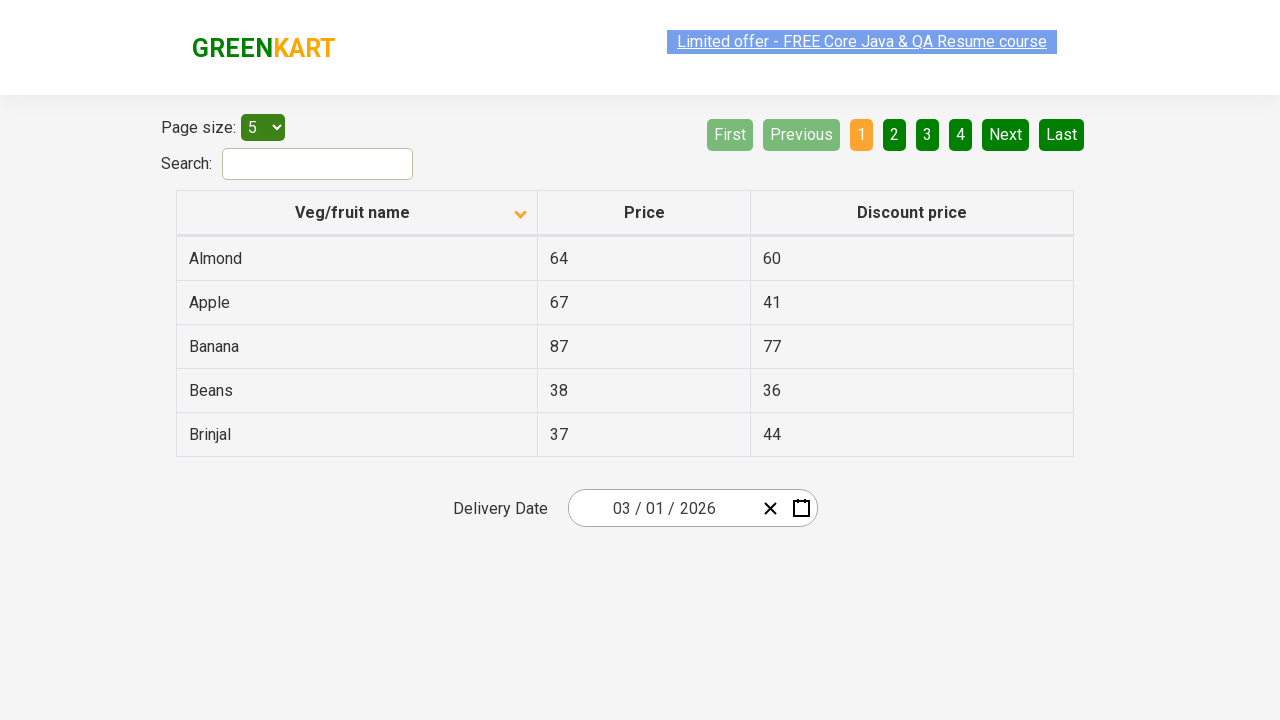

Table data loaded after sorting
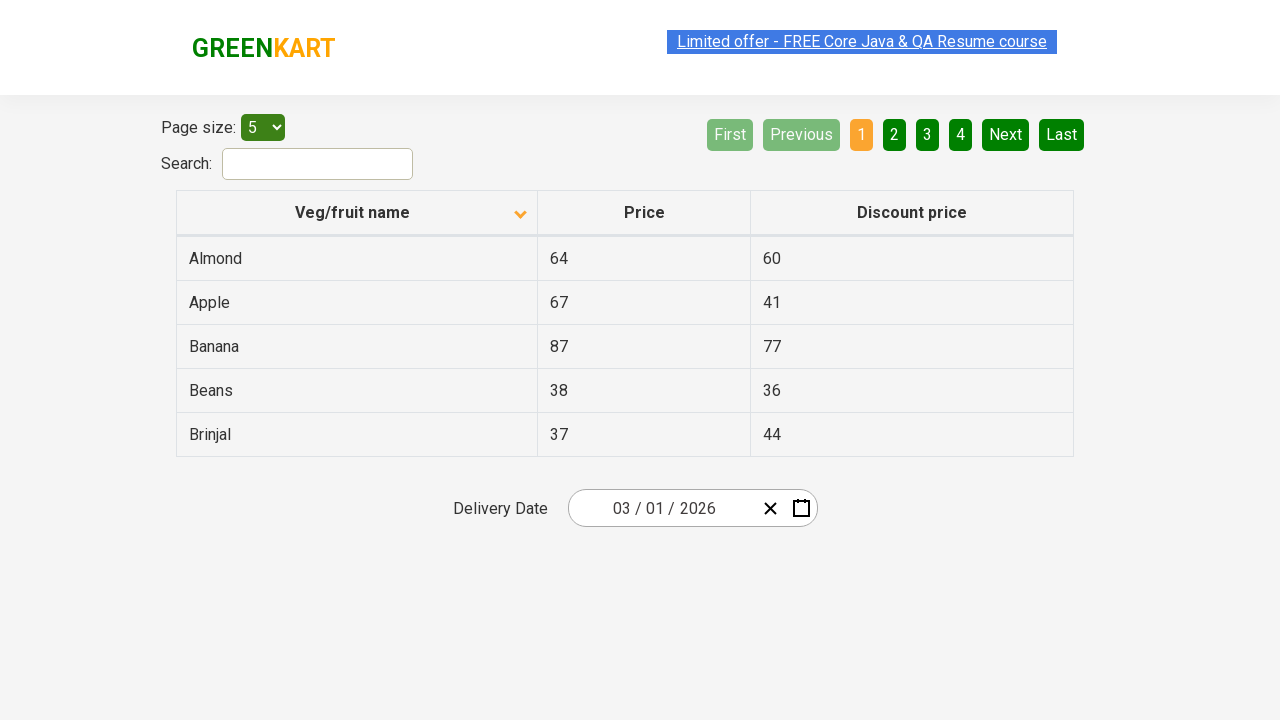

Retrieved 5 vegetable names from first column
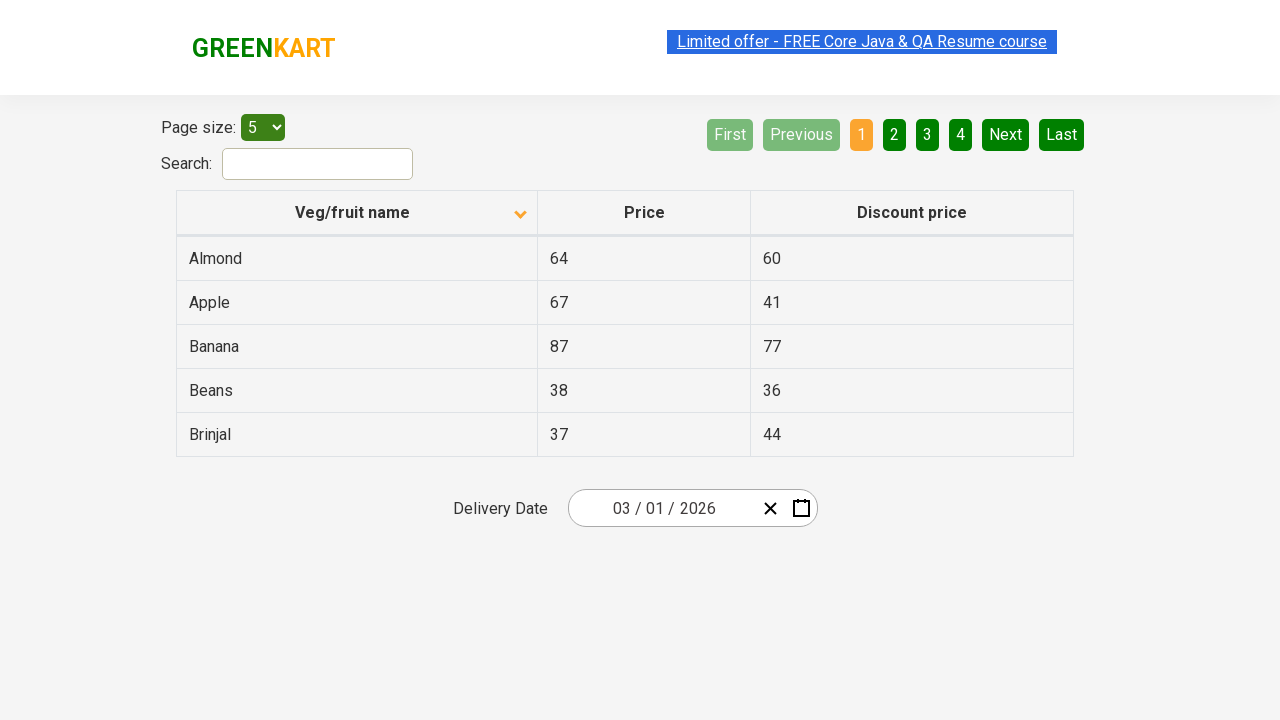

Extracted text from all 5 vegetable elements
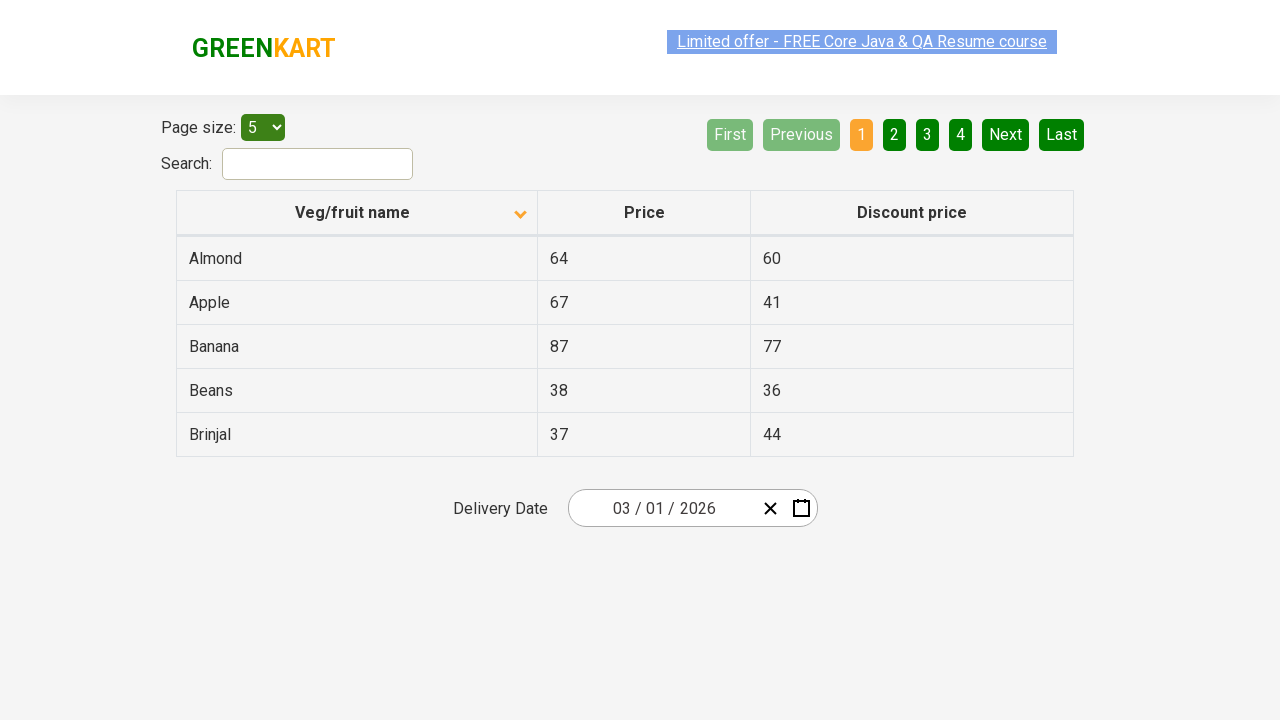

Created sorted copy of vegetable names for comparison
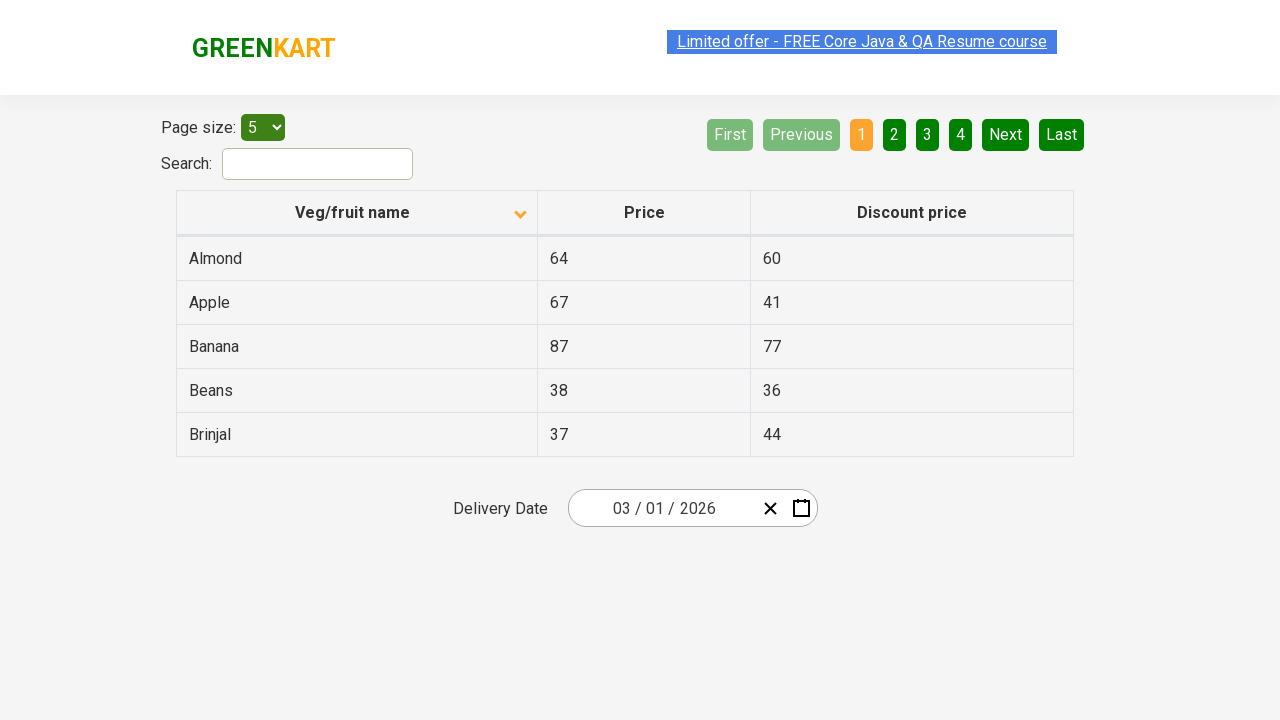

Verified that table is sorted correctly in alphabetical order
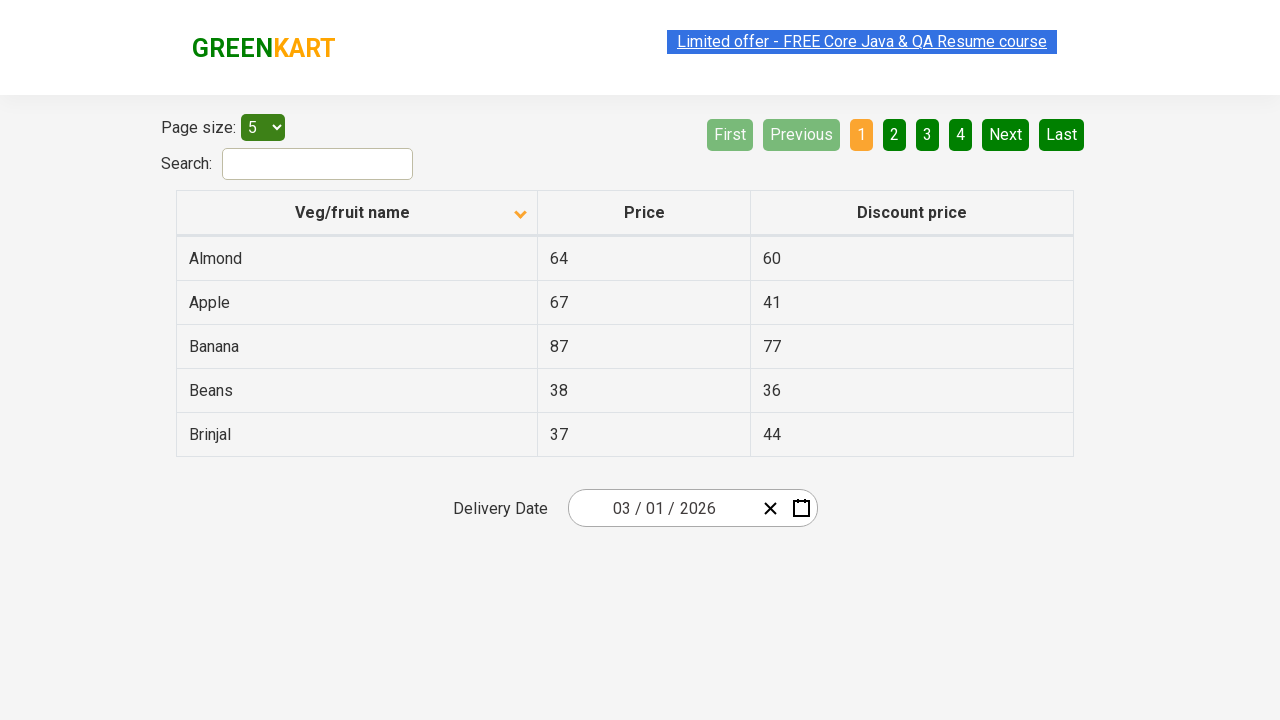

Located 1 items containing 'Beans' in the table
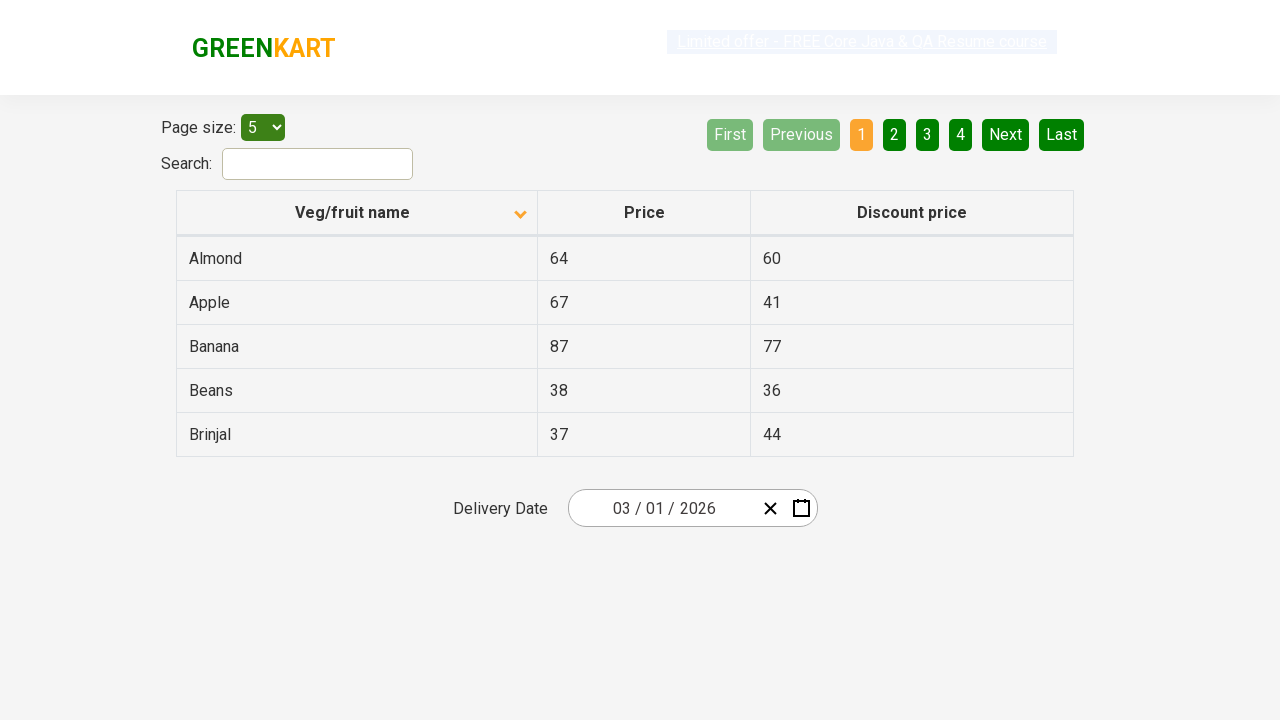

Verified that at least one 'Beans' item is present in the sorted table
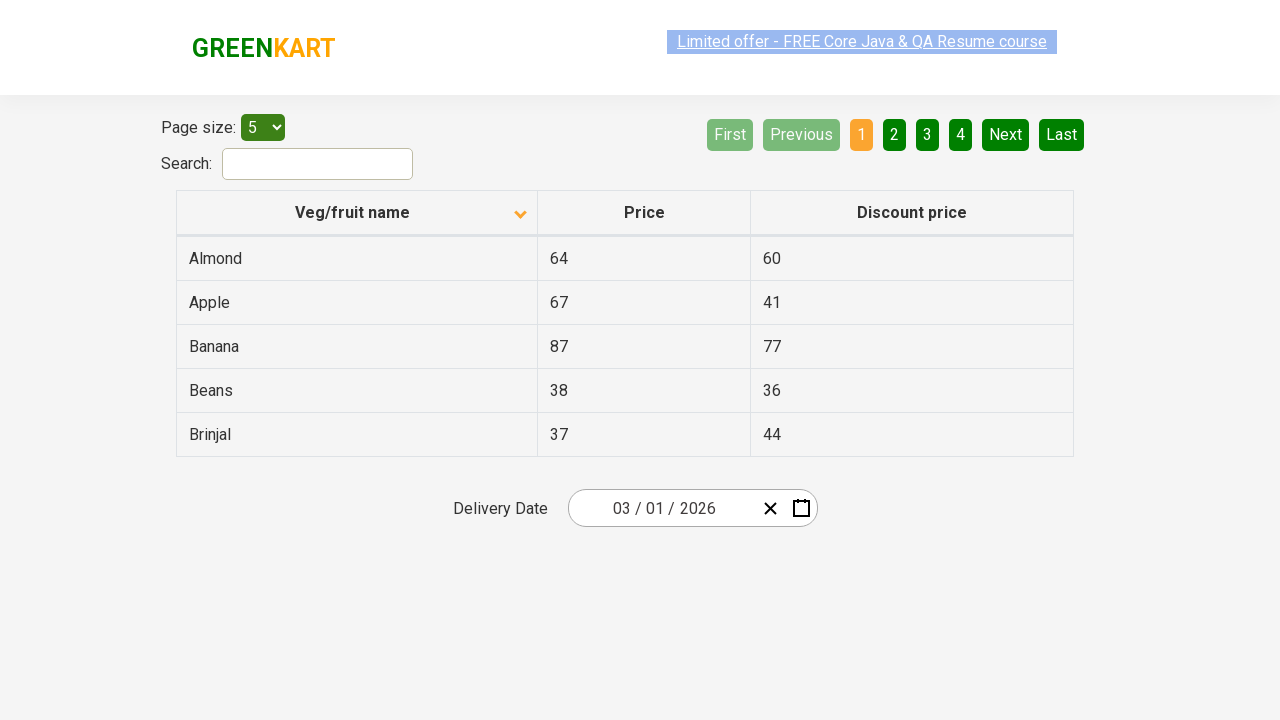

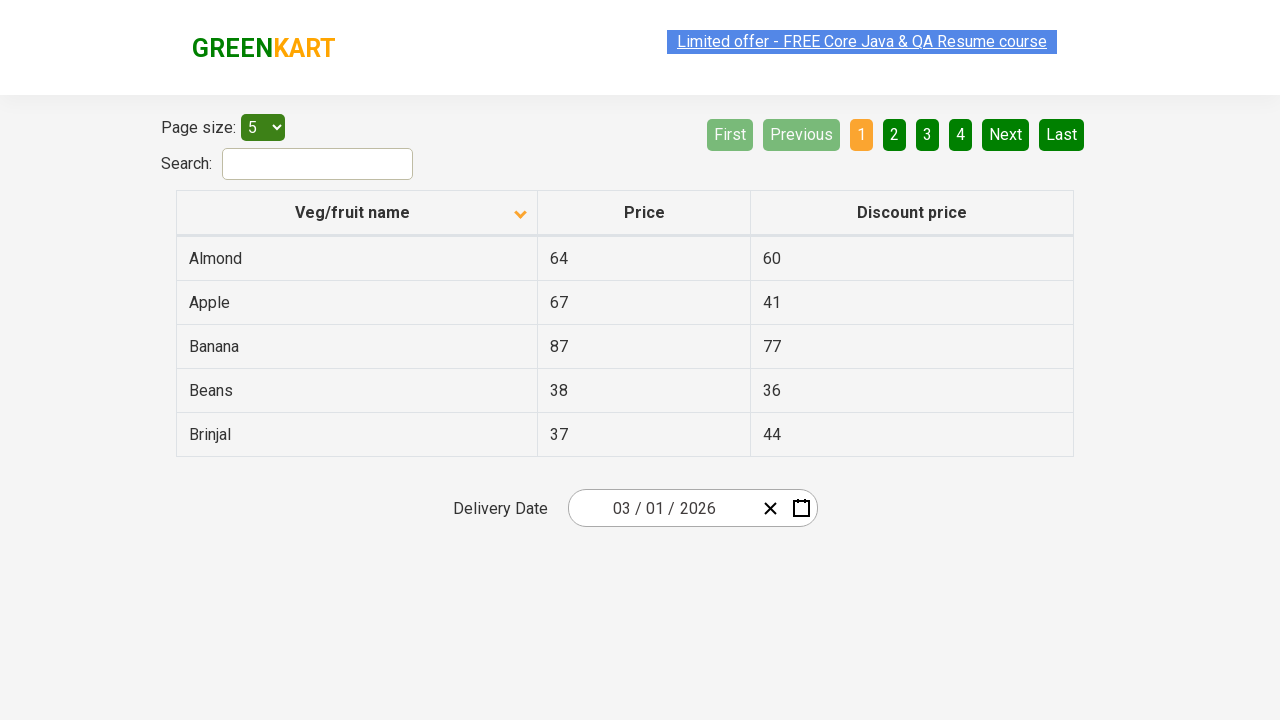